Tests adding laptops to cart by navigating to laptops category, adding products to cart, and proceeding to checkout

Starting URL: https://www.demoblaze.com/index.html

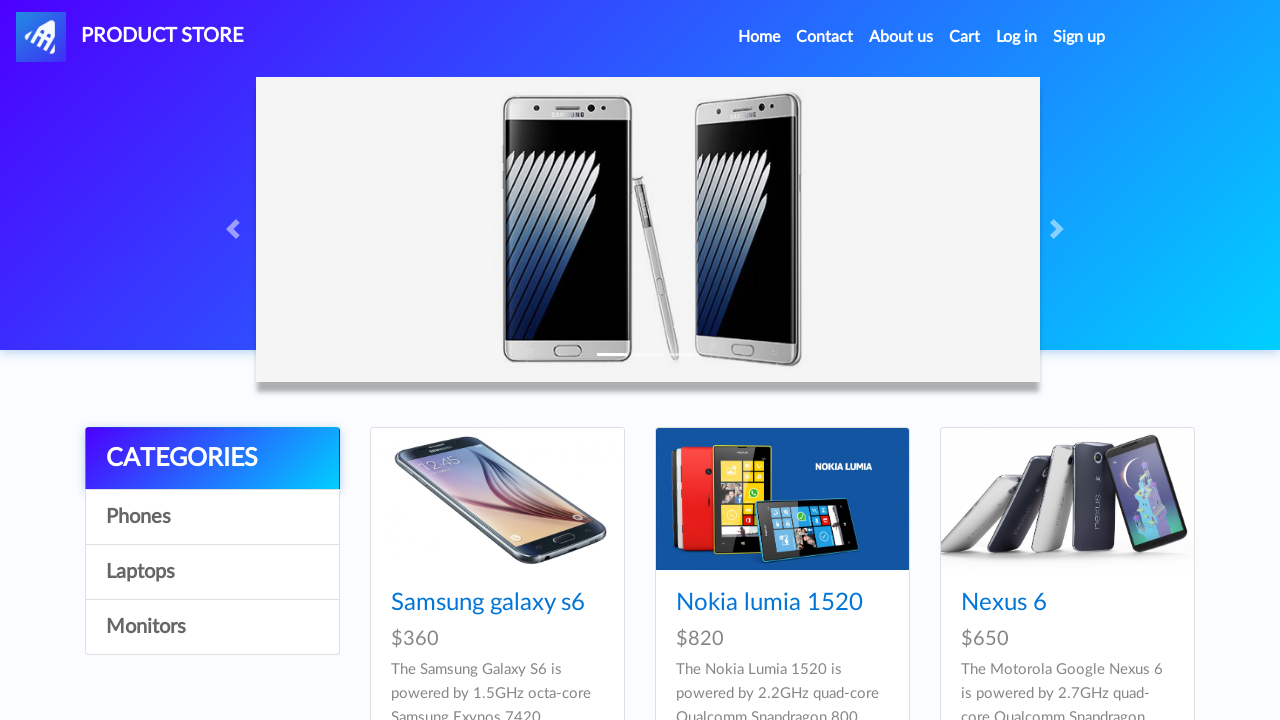

Clicked on Laptops category at (212, 572) on xpath=//a[text()='Laptops']
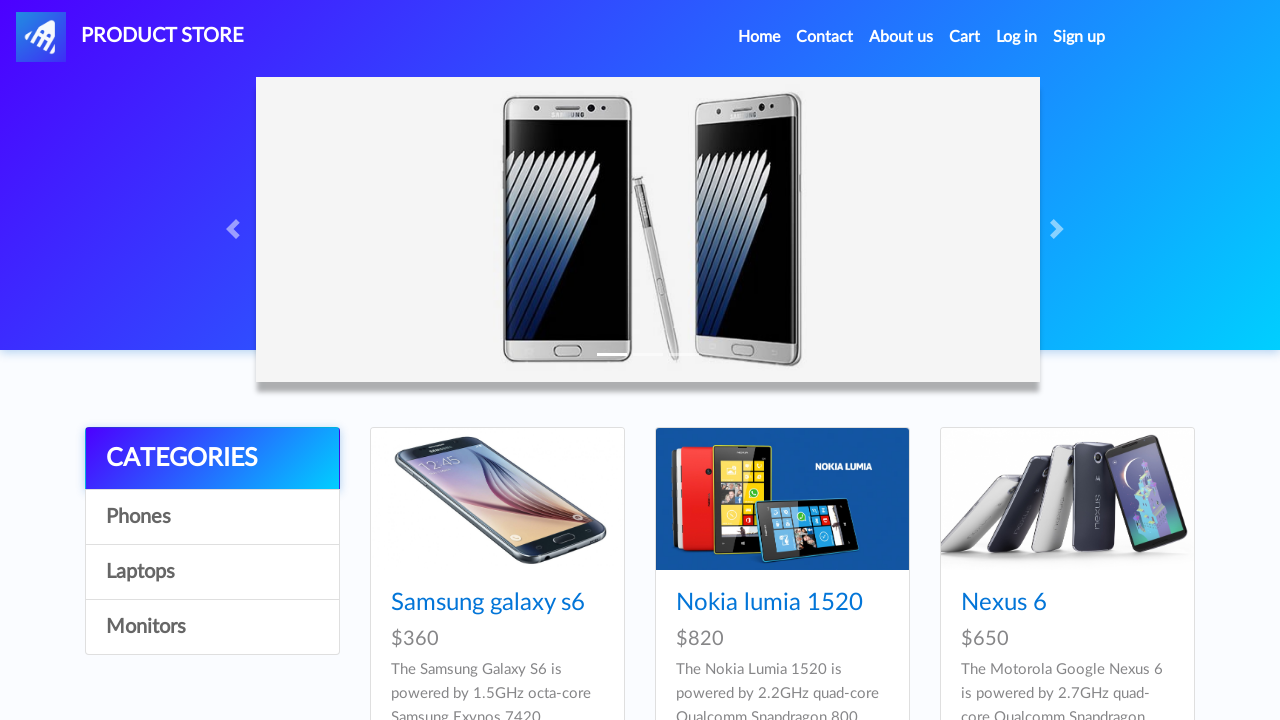

Waited 2 seconds for Laptops category page to load
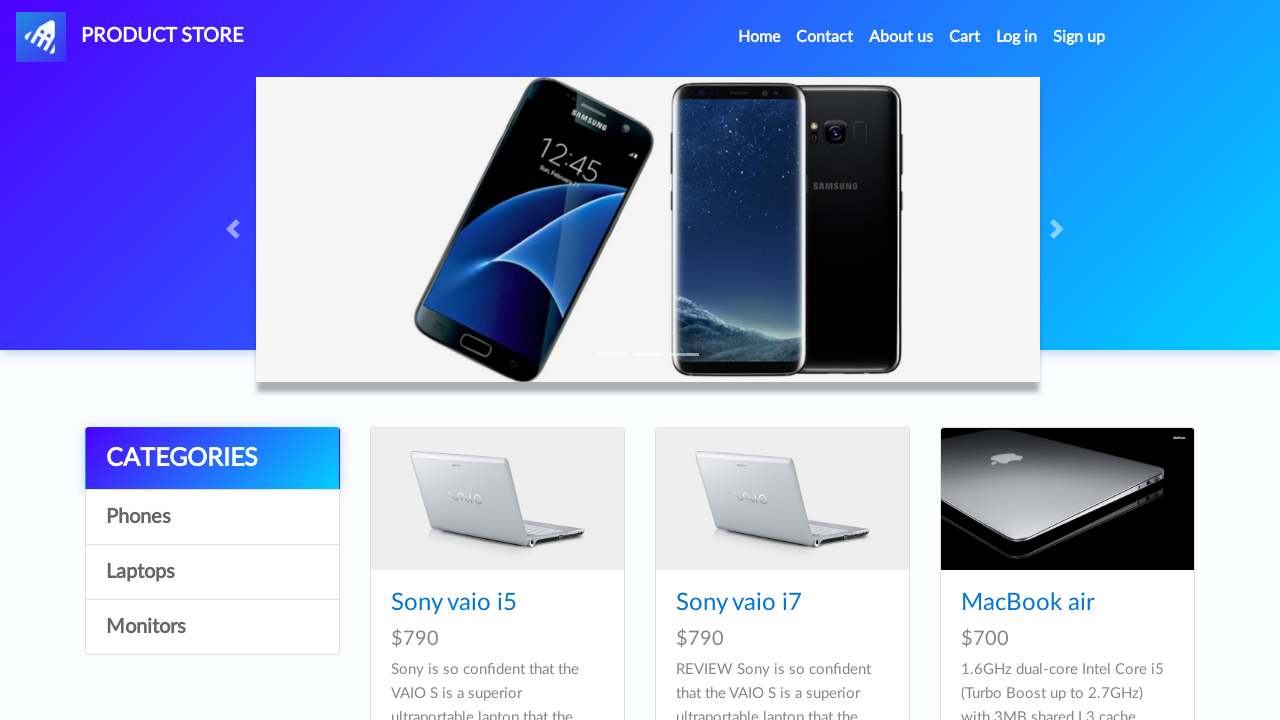

Clicked on first laptop product at (739, 603) on xpath=/html[1]/body[1]/div[5]/div[1]/div[2]/div[1]/div[2]/div[1]/div[1]/h4[1]/a[
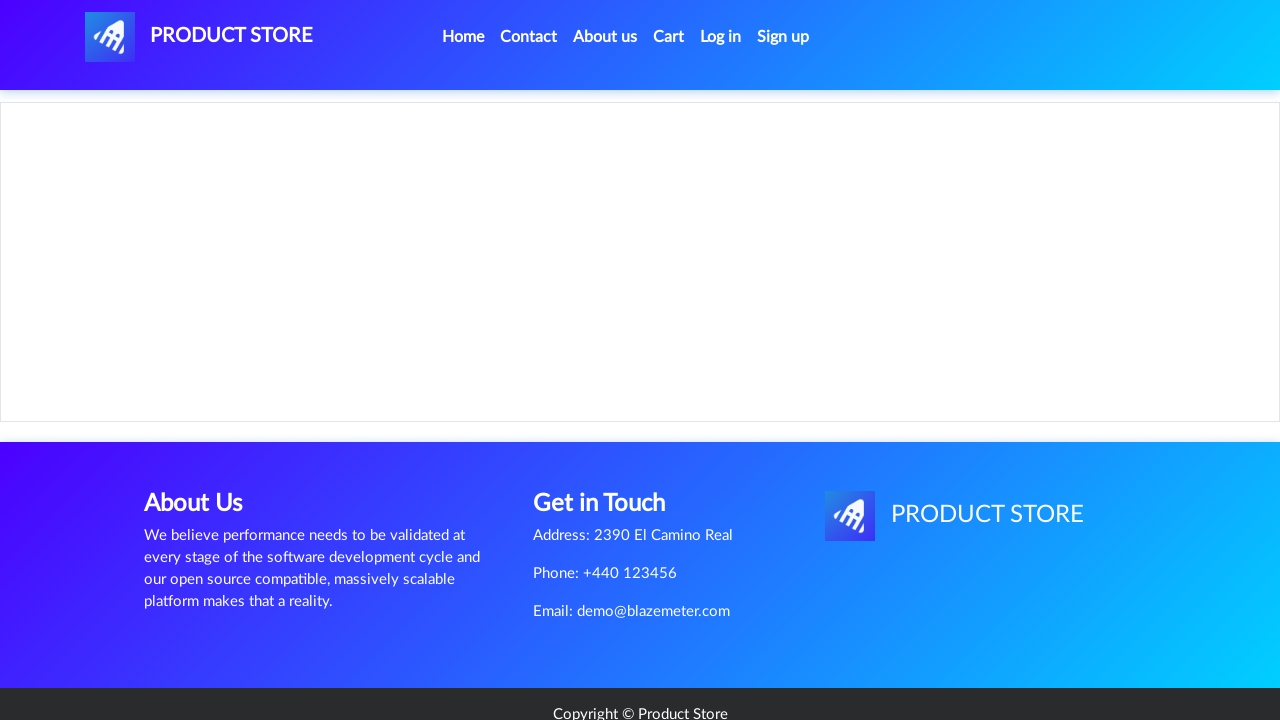

Waited 3 seconds for product details page to load
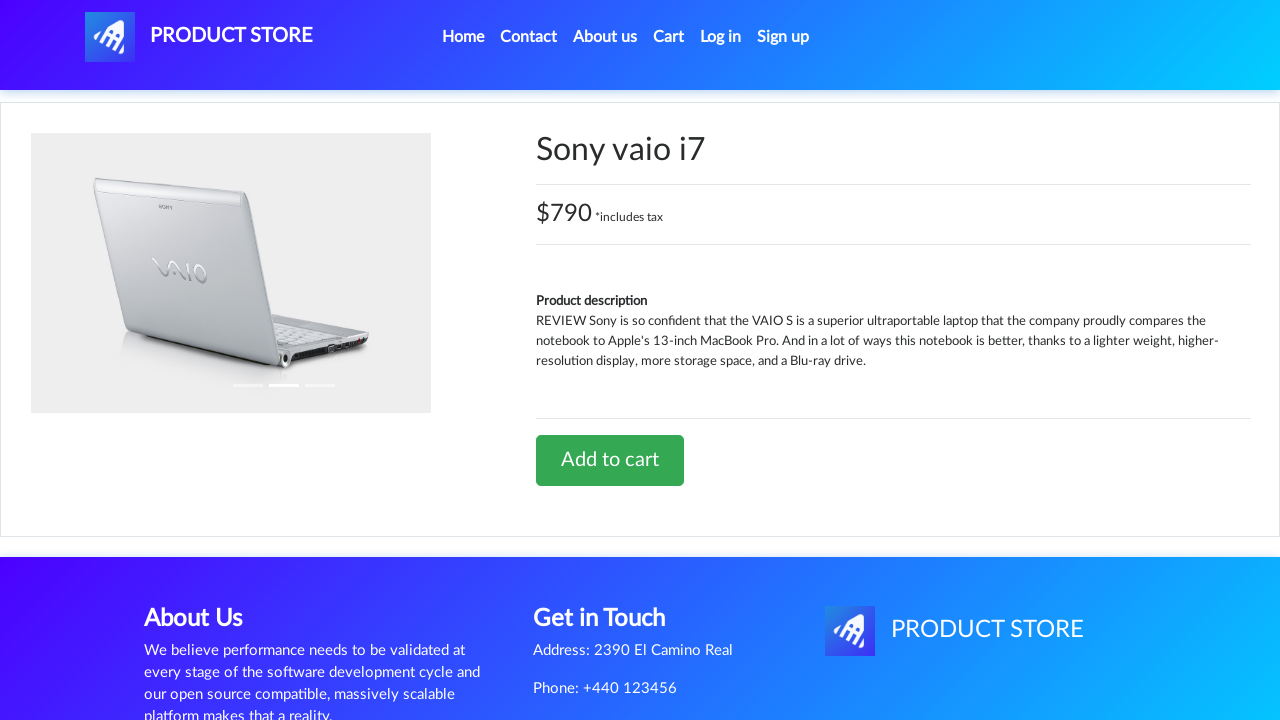

Clicked 'Add to Cart' button for first laptop at (610, 460) on xpath=//a[contains(@onclick,'addToCart(9)')]
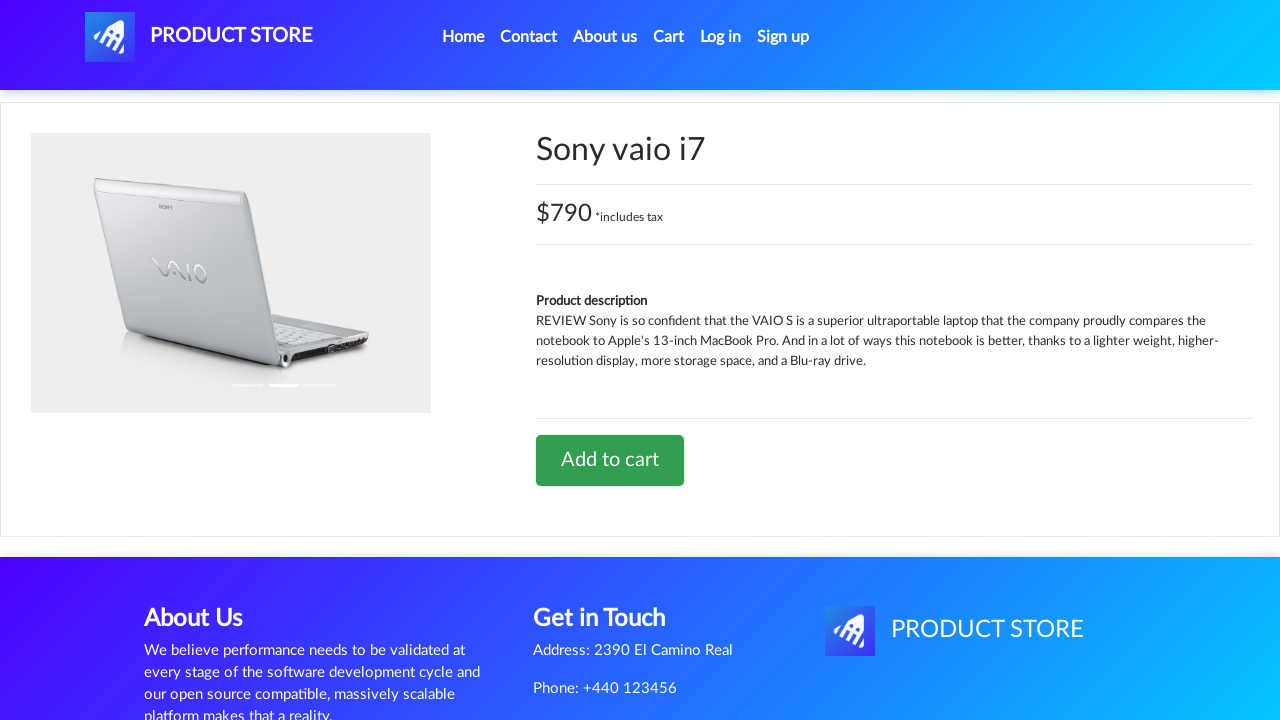

Waited 1 second for add to cart confirmation
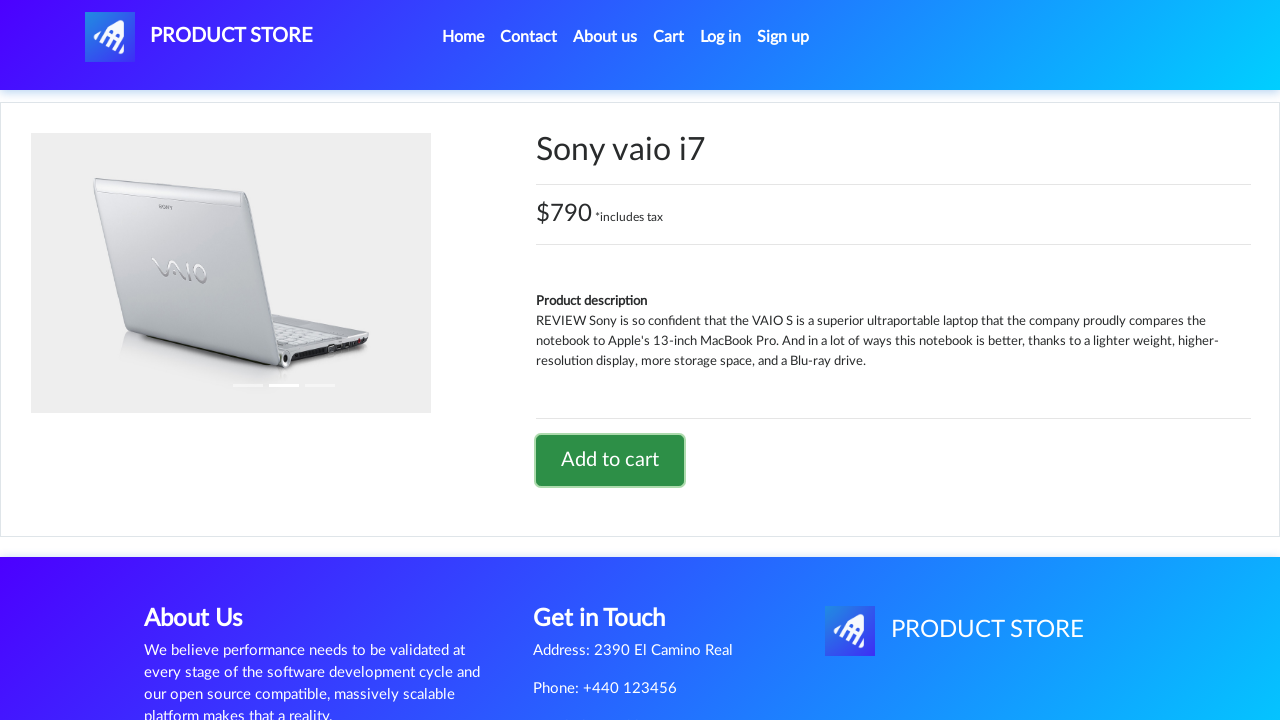

Navigated back to laptops category
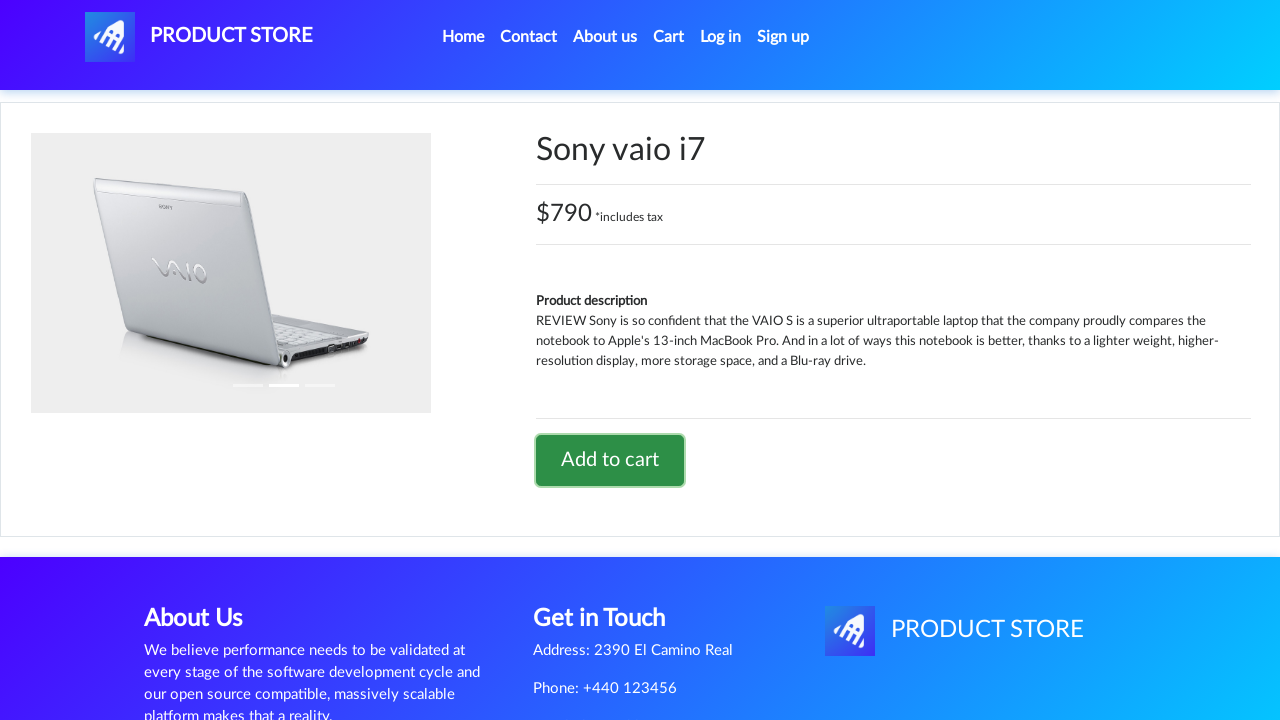

Navigated back to home page
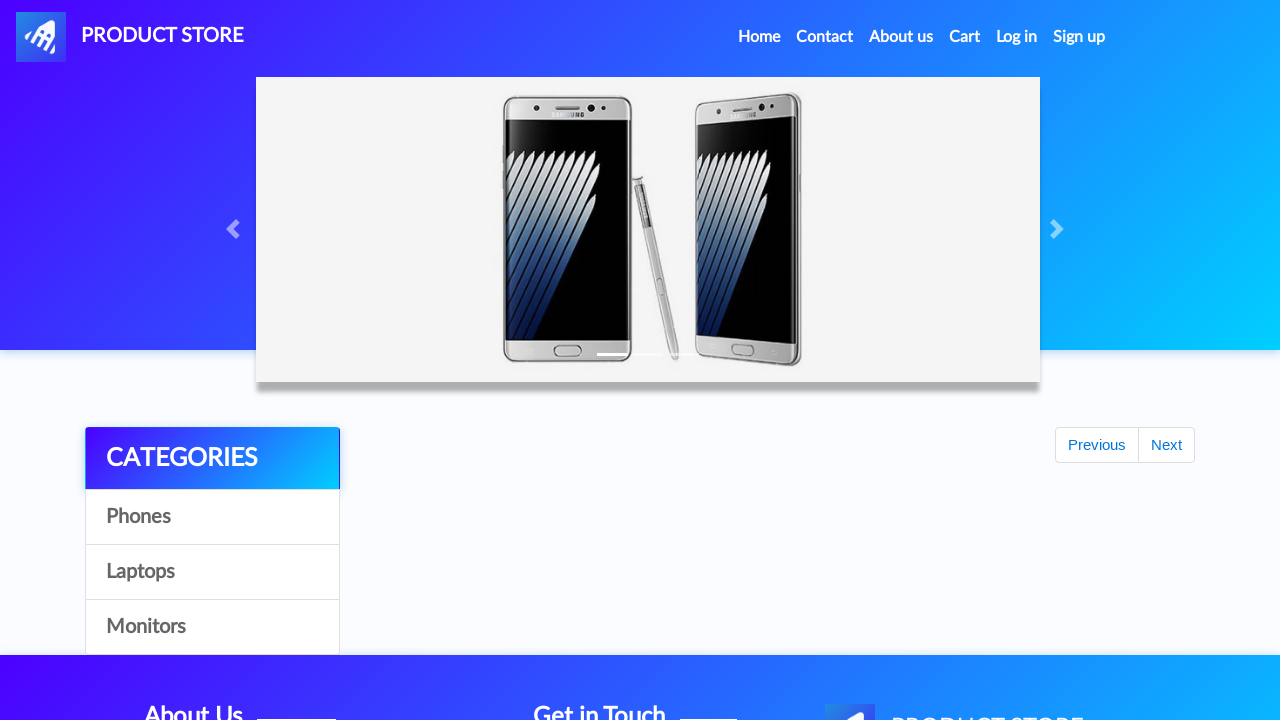

Reloaded home page
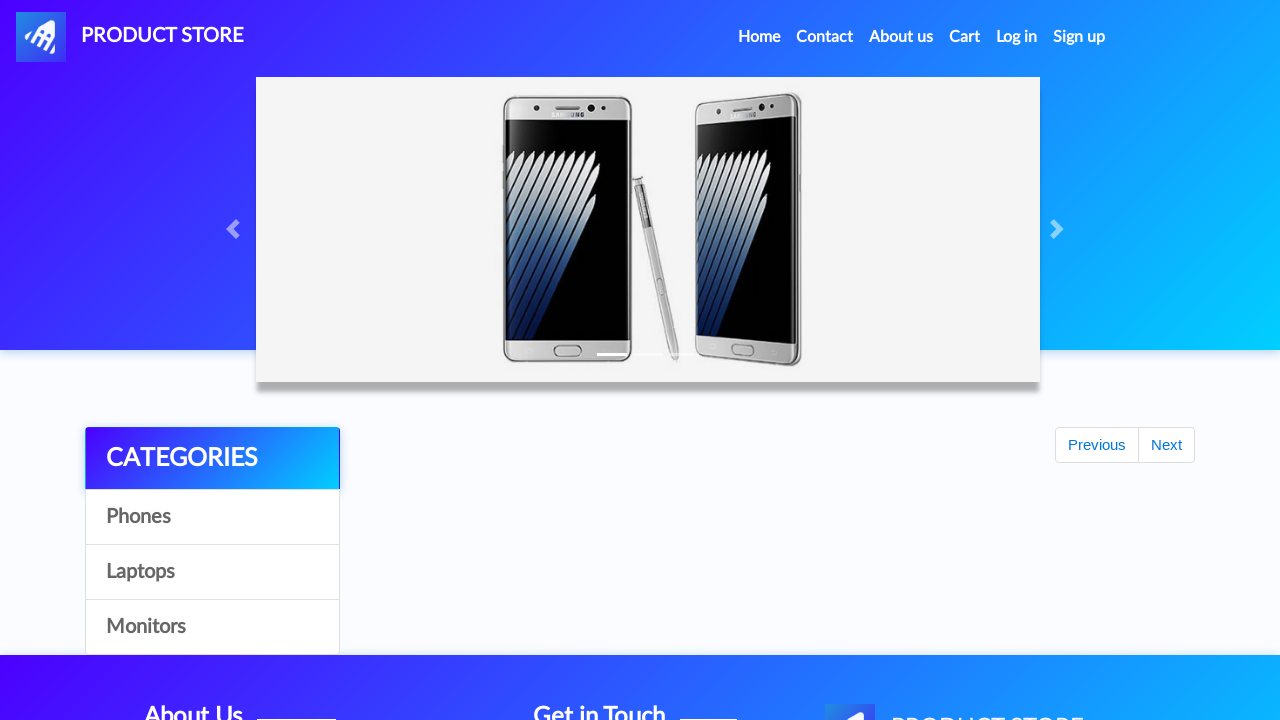

Waited 2 seconds for home page to fully load
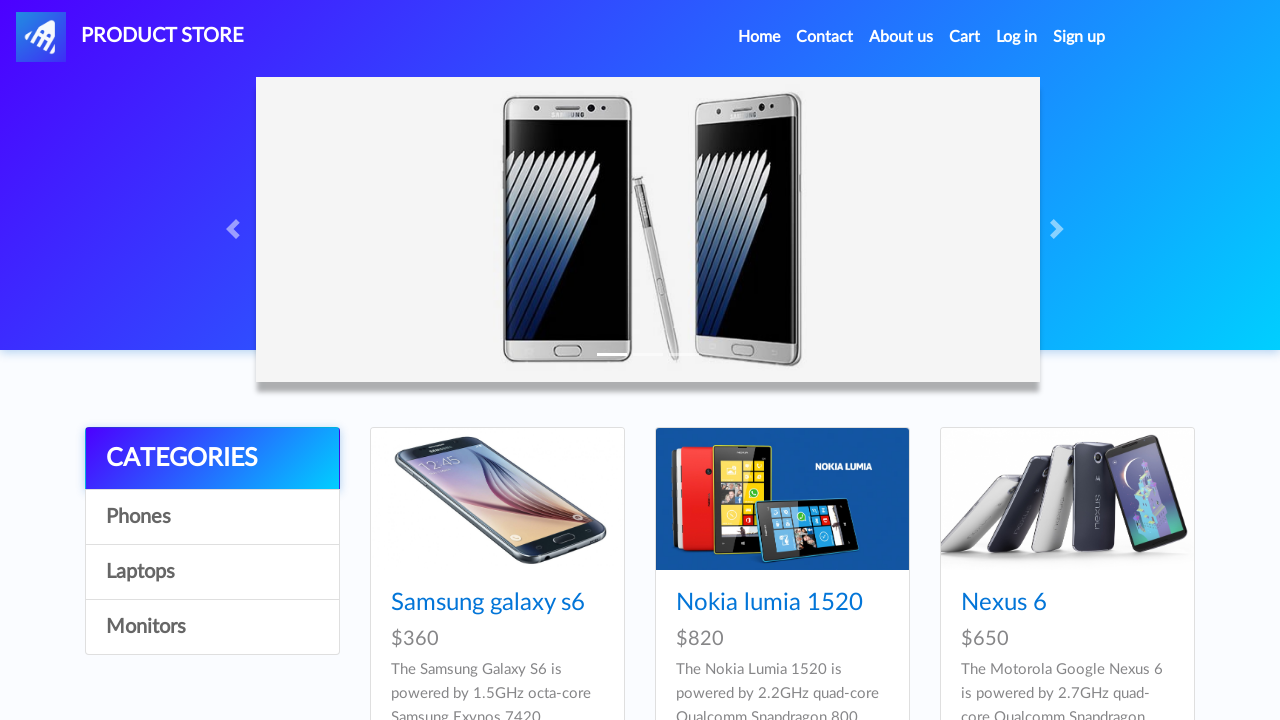

Clicked on Sony vaio i5 laptop product at (739, 361) on xpath=//a[contains(text(),'Sony vaio i5')]
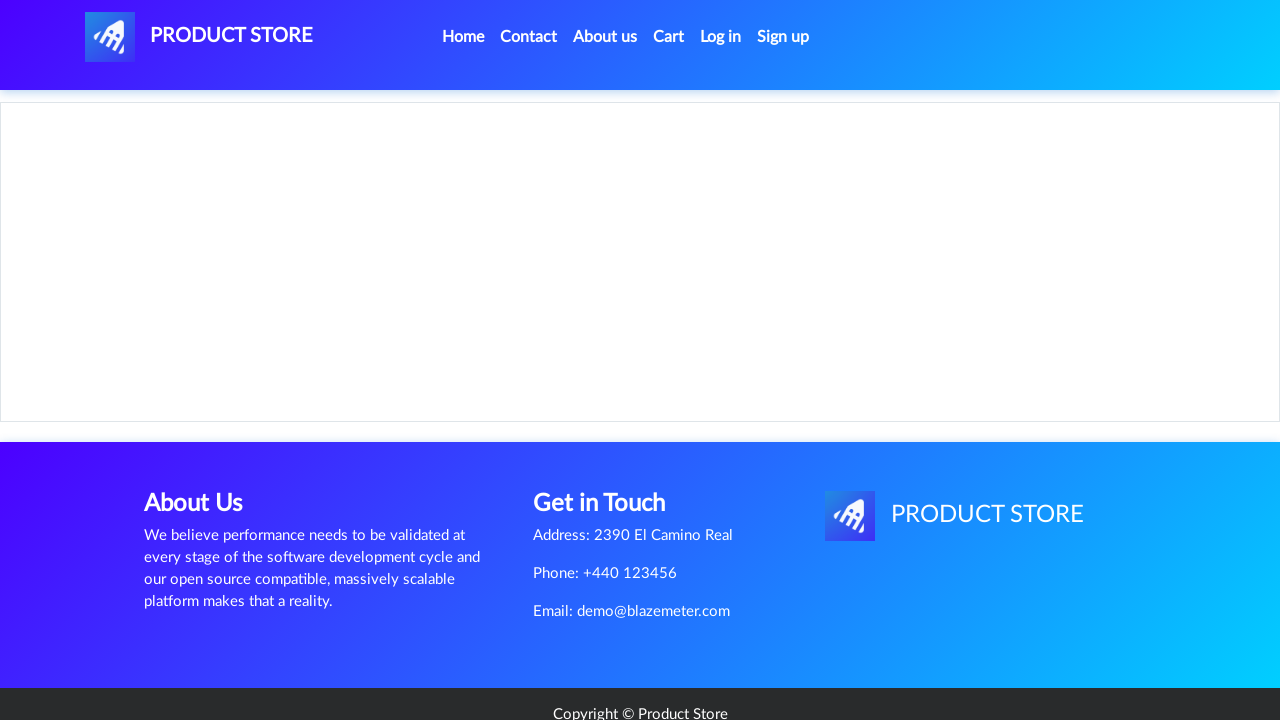

Reloaded Sony vaio i5 product page
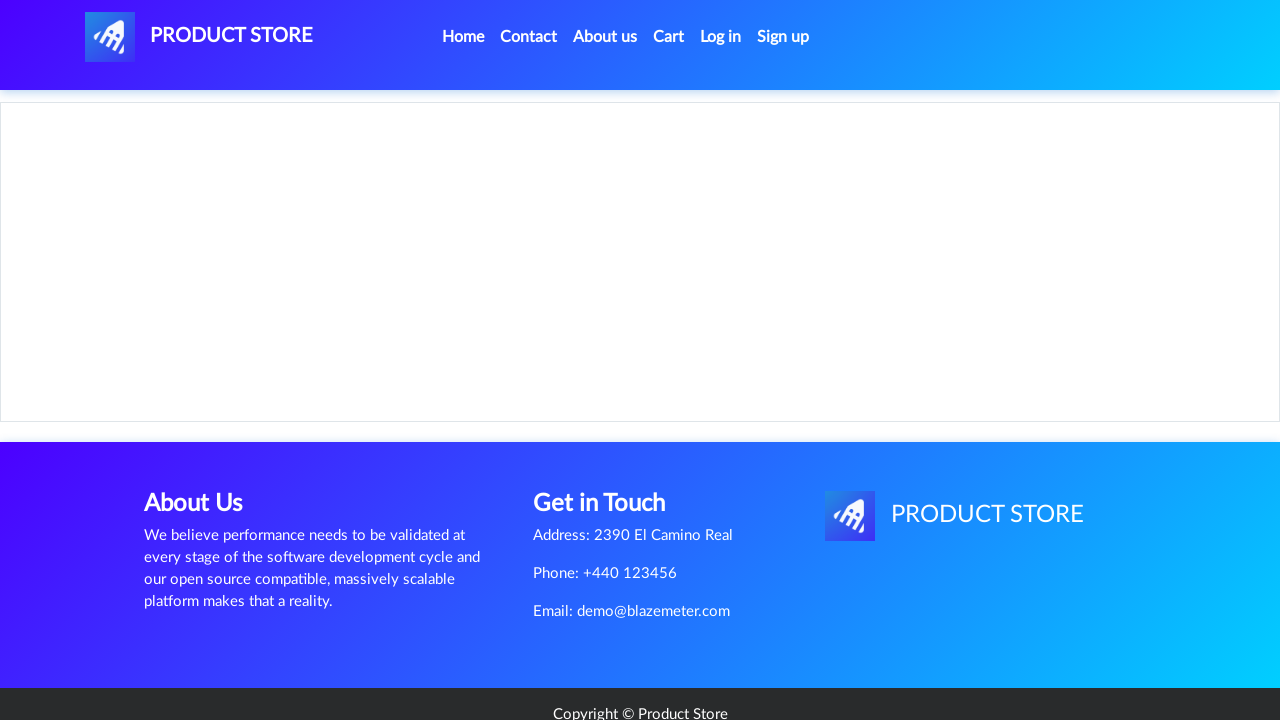

Waited for network to idle on product page
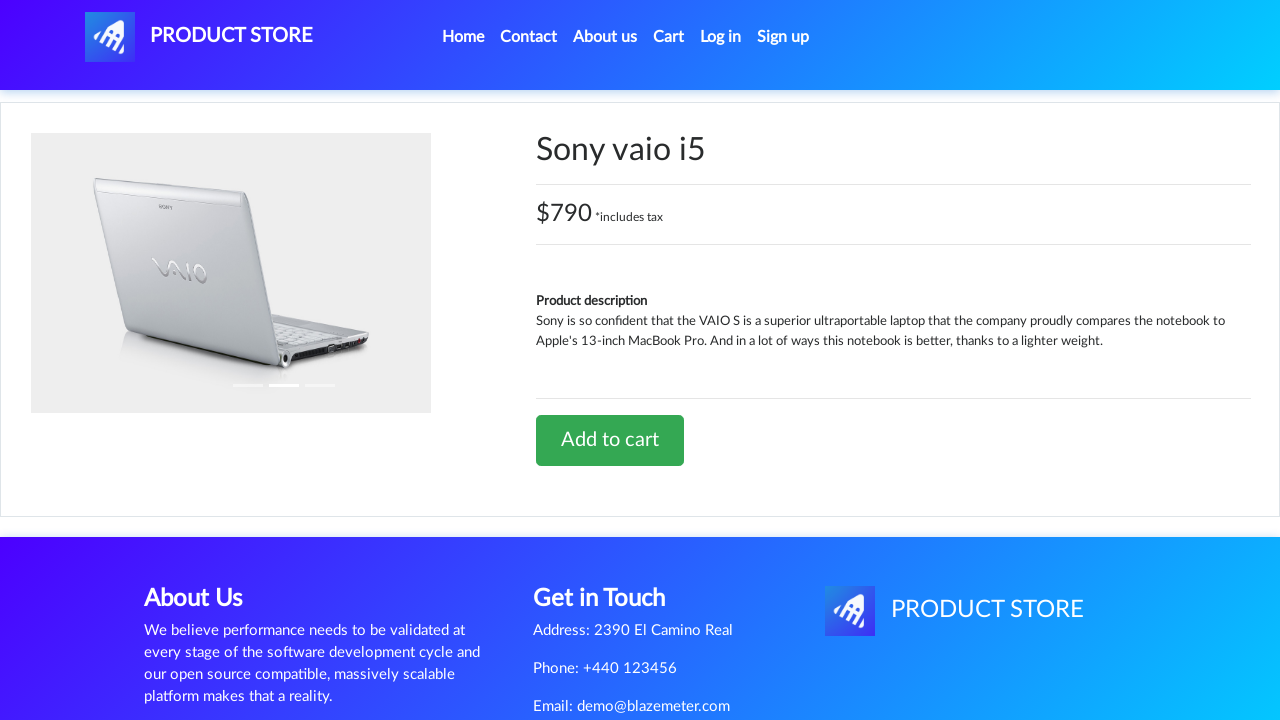

Clicked 'Add to Cart' button for Sony vaio i5 at (610, 440) on xpath=//a[contains(@onclick,'addToCart(8)')]
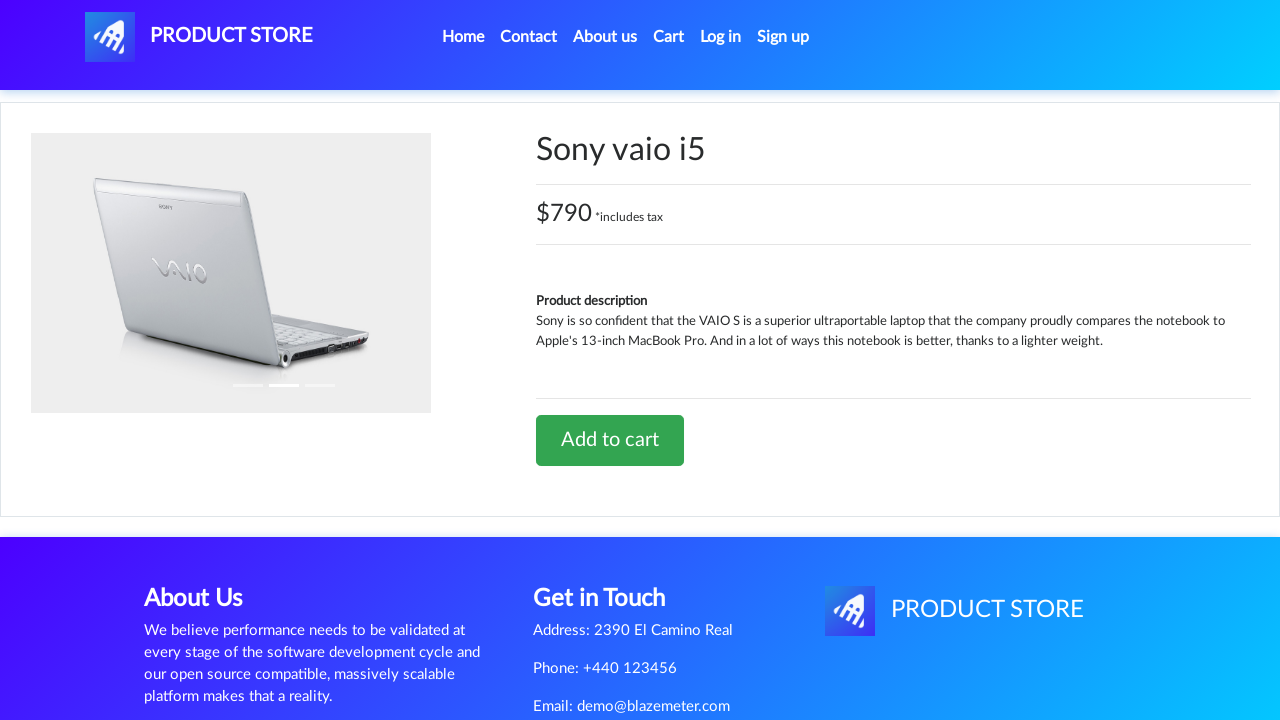

Reloaded page after adding Sony vaio to cart
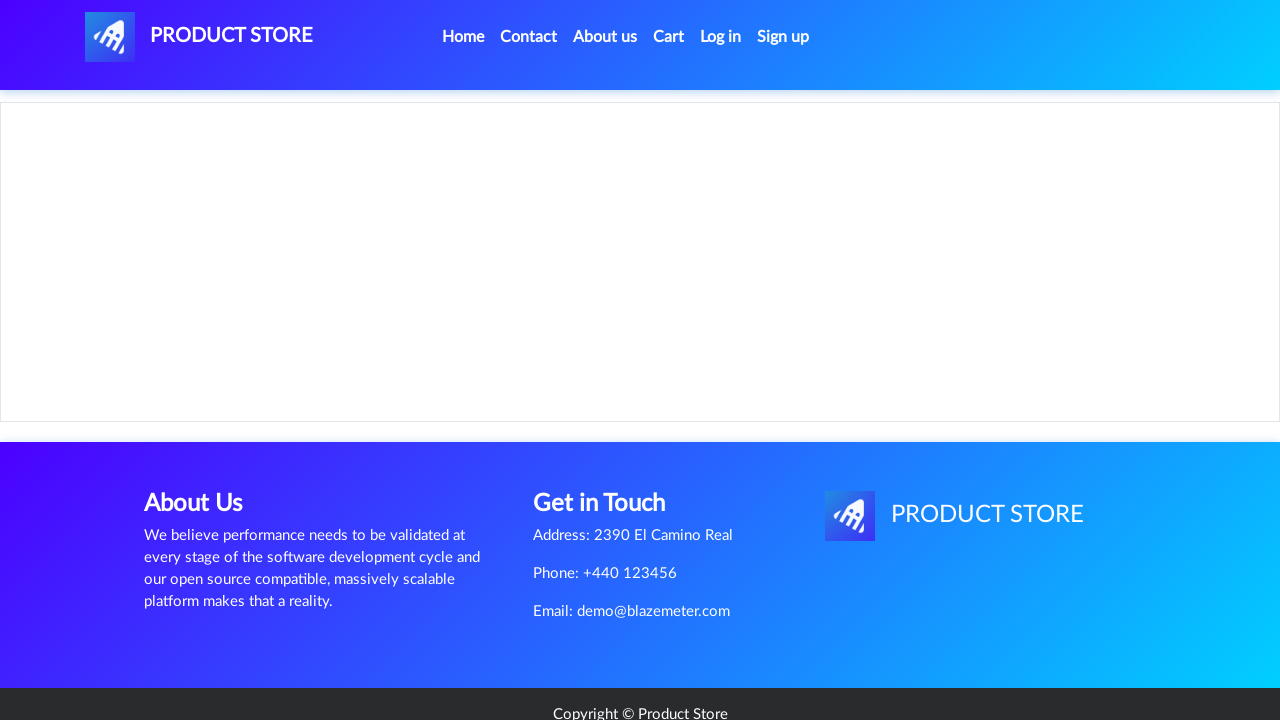

Waited for network to idle after page reload
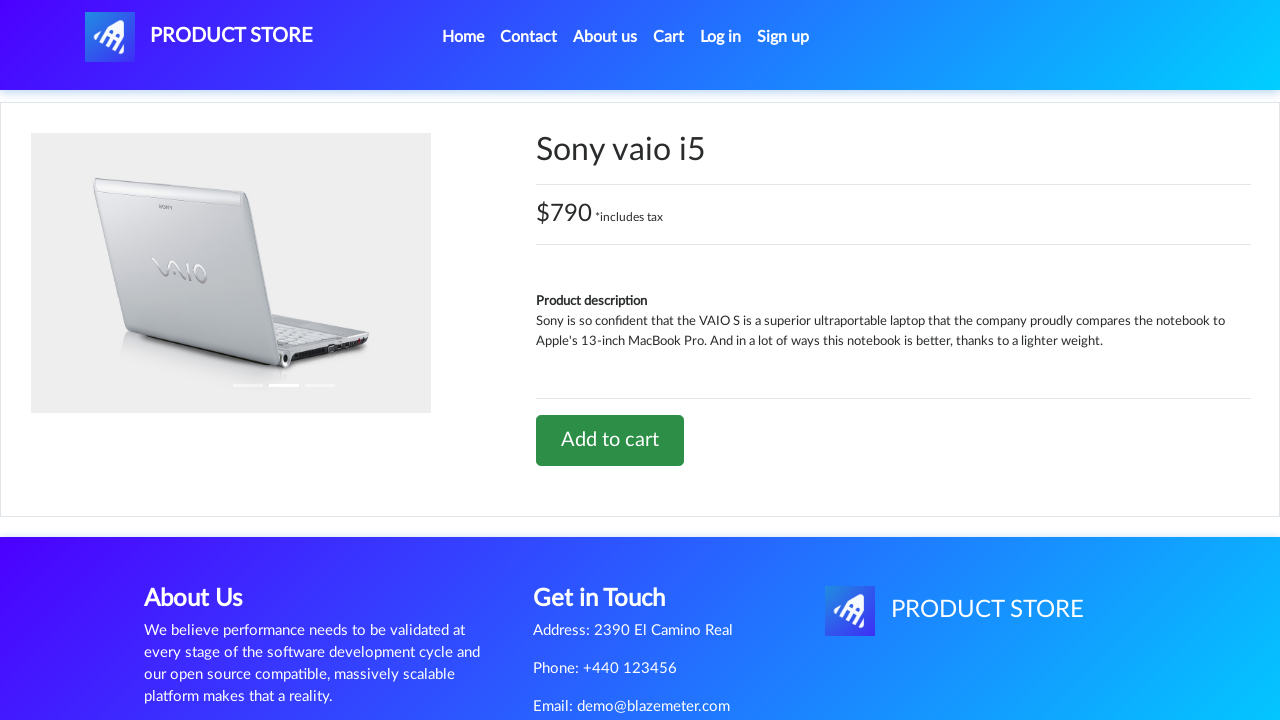

Clicked on cart link to view shopping cart at (669, 37) on xpath=//a[@id='cartur']
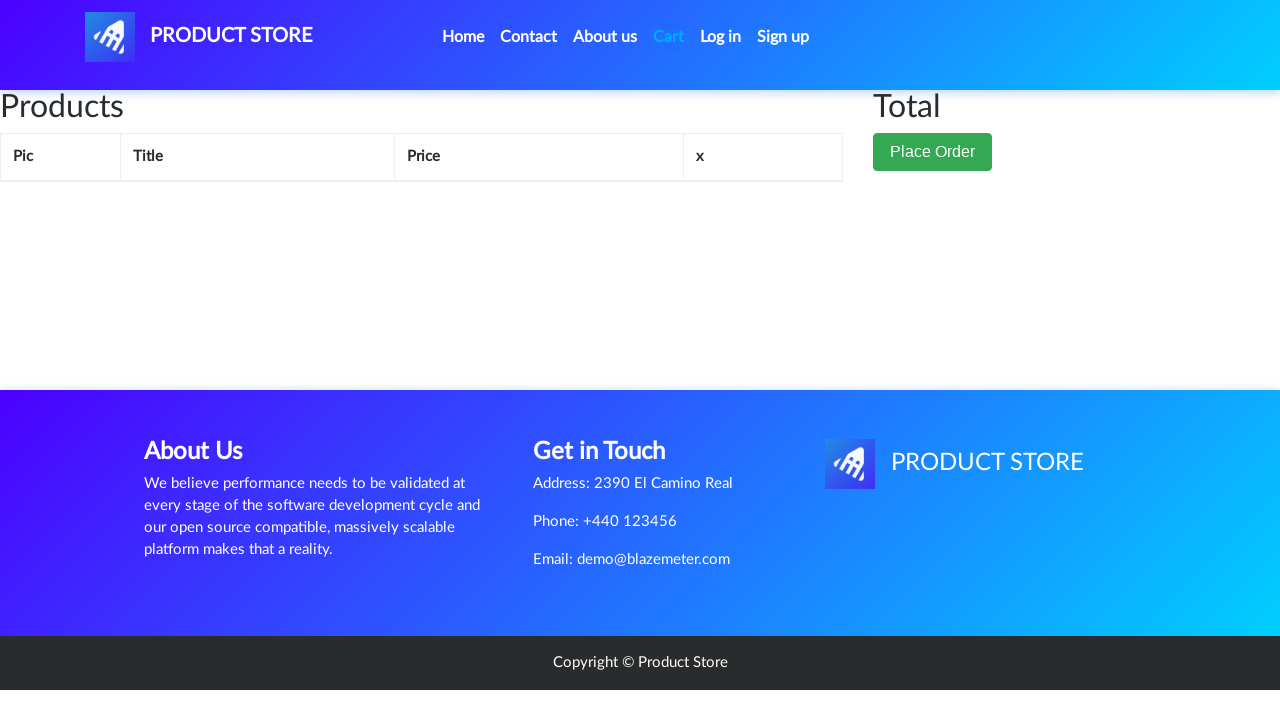

Reloaded cart page
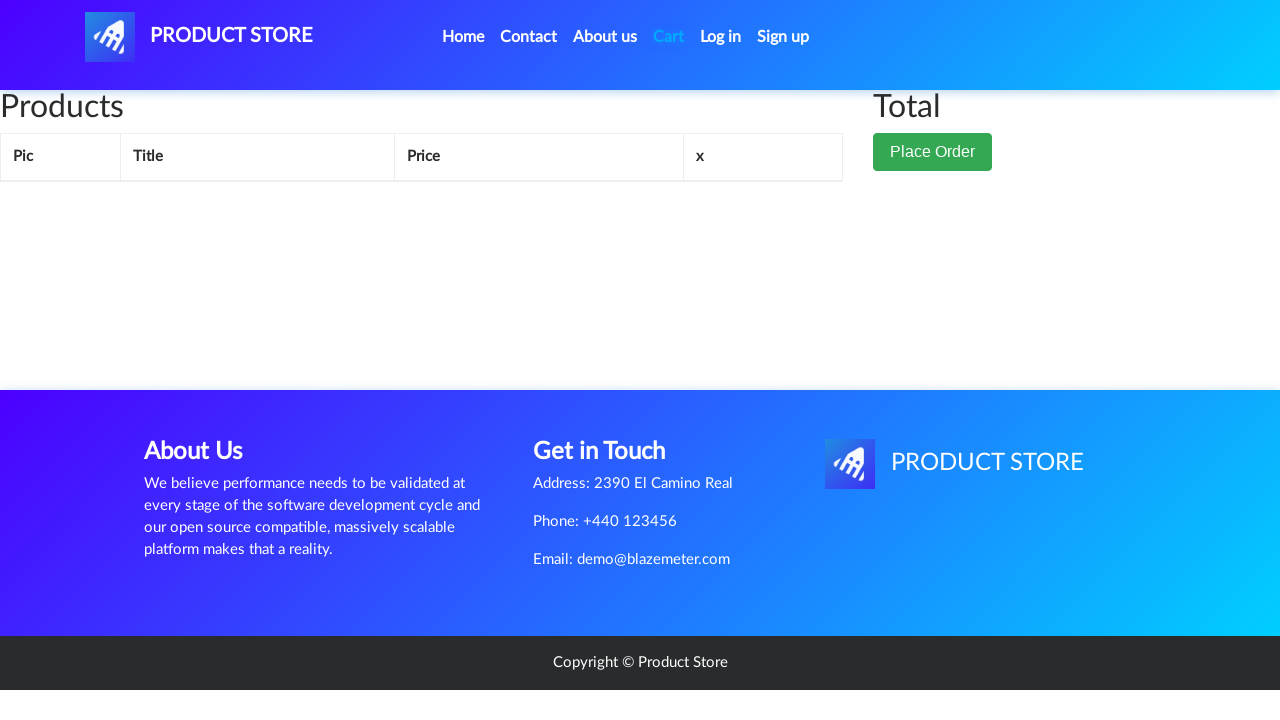

Waited for network to idle on cart page
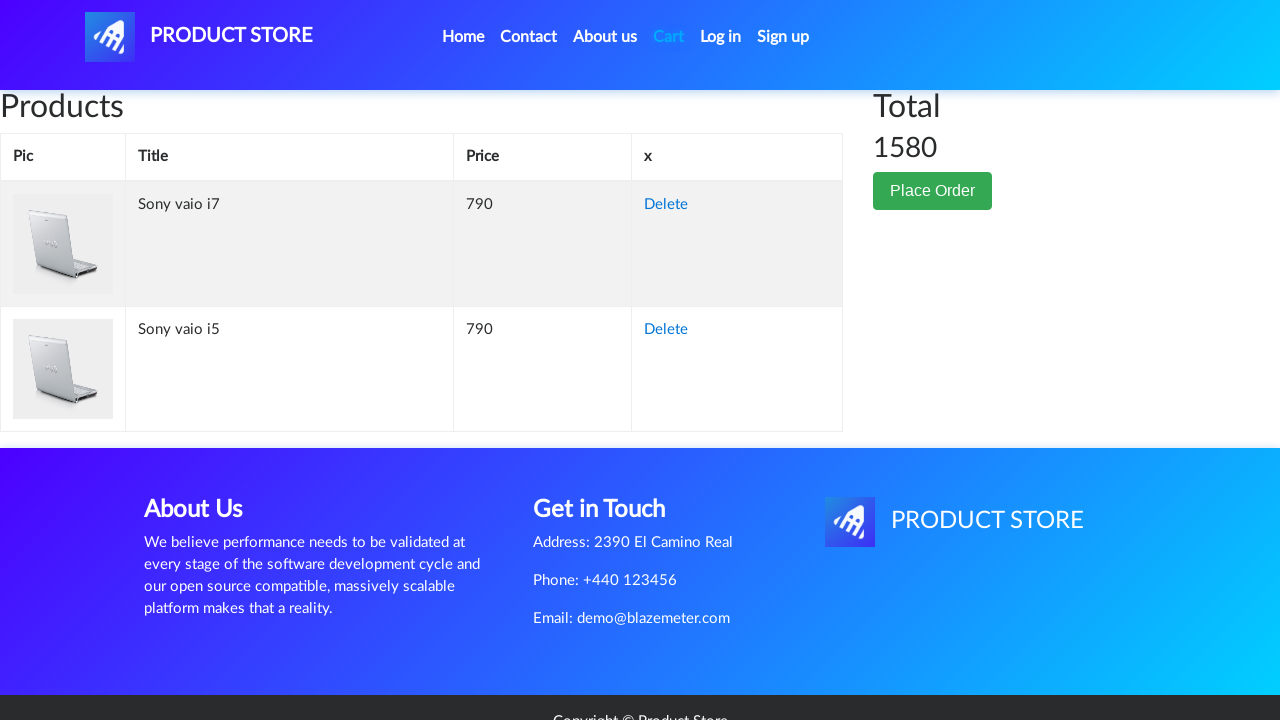

Clicked 'Place Order' button to proceed to checkout at (933, 191) on xpath=//button[@class='btn btn-success']
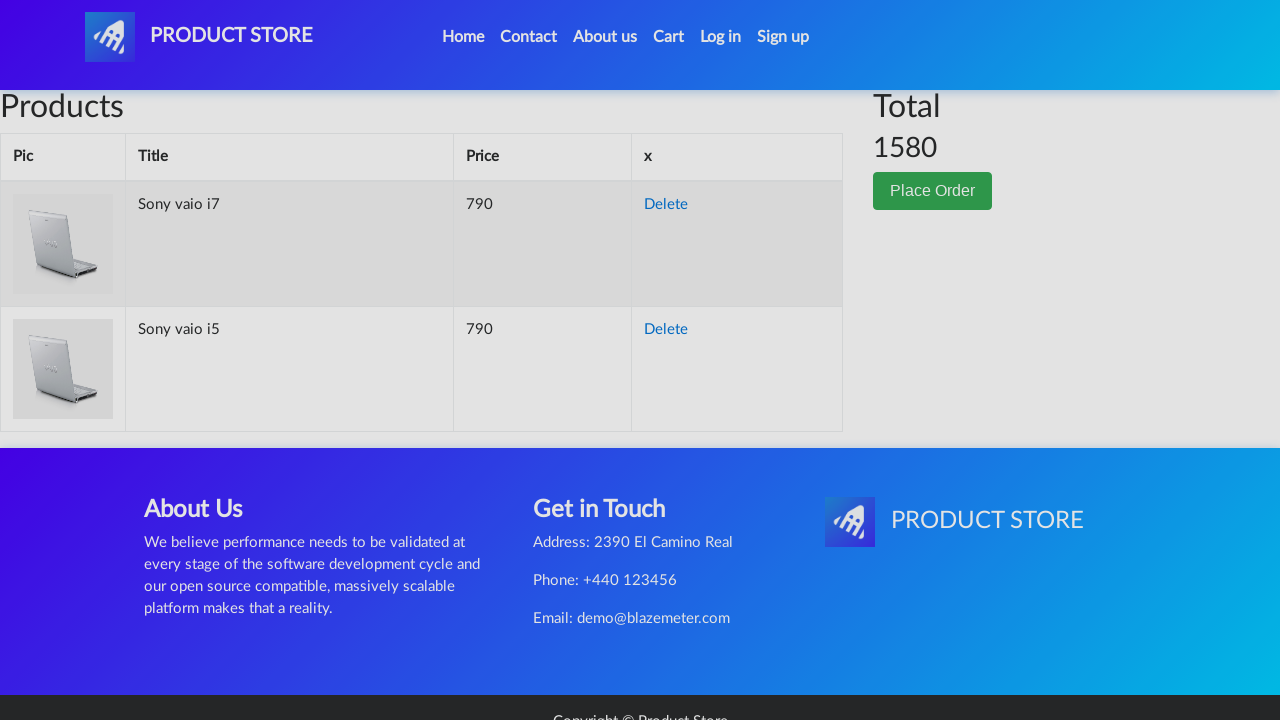

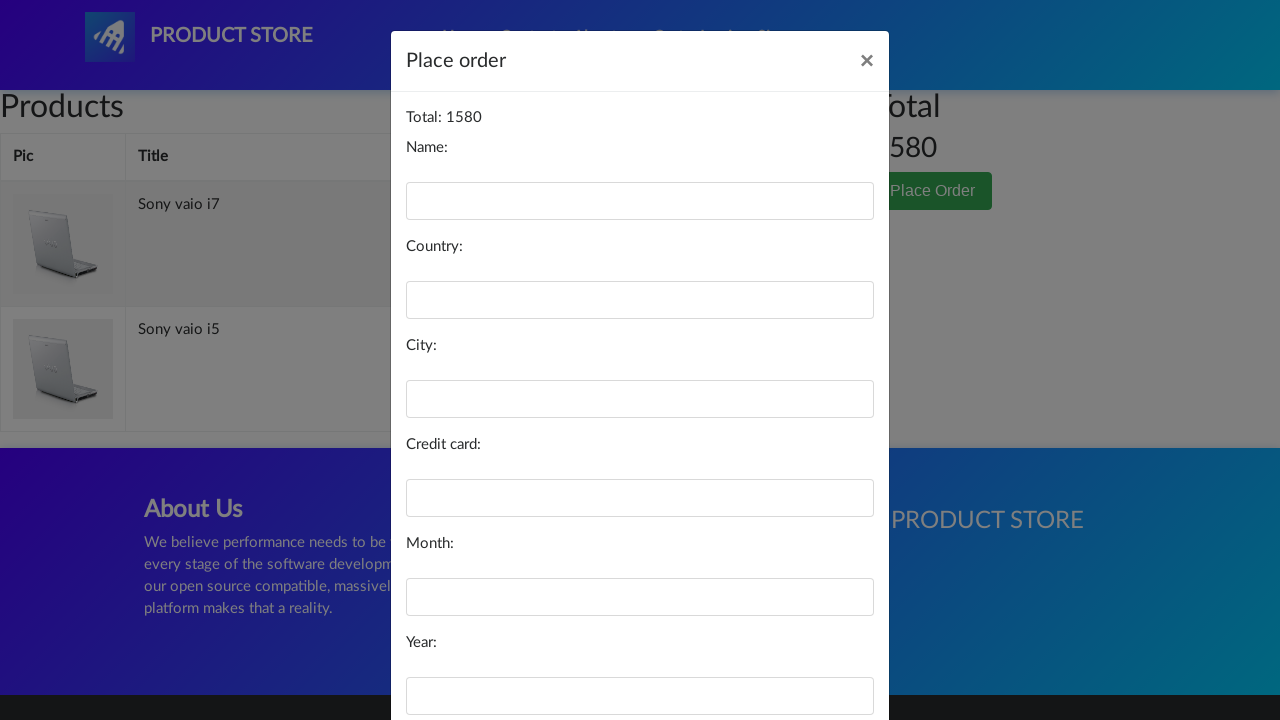